Tests hover functionality by hovering over user avatars to reveal username information

Starting URL: https://the-internet.herokuapp.com/hovers

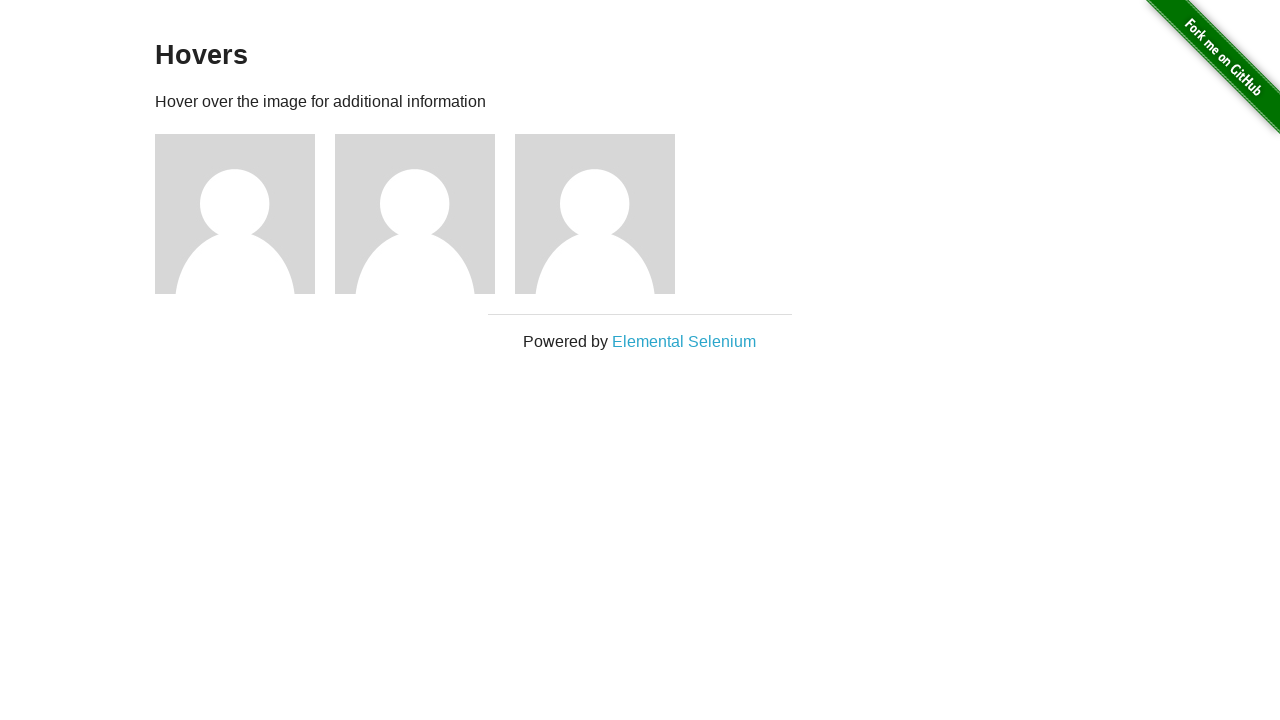

Located all user avatar figures on the page
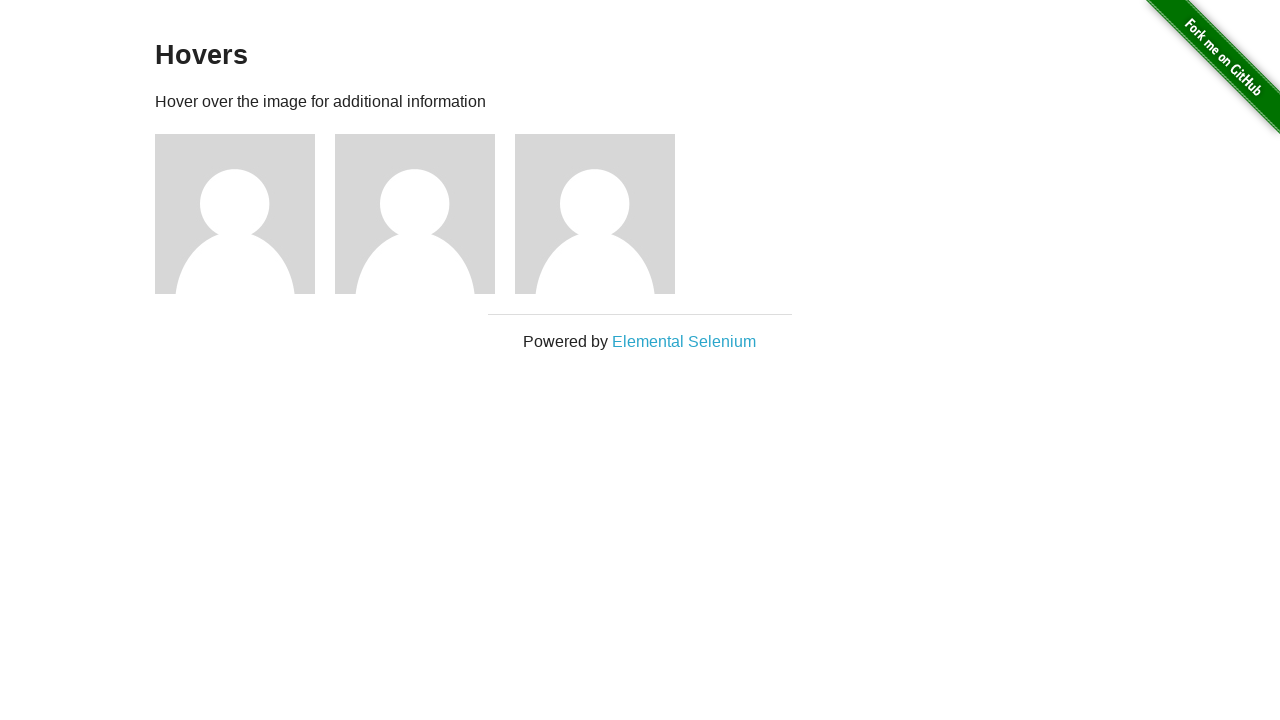

Hovered over avatar 1 to reveal username at (245, 214) on div.figure >> nth=0
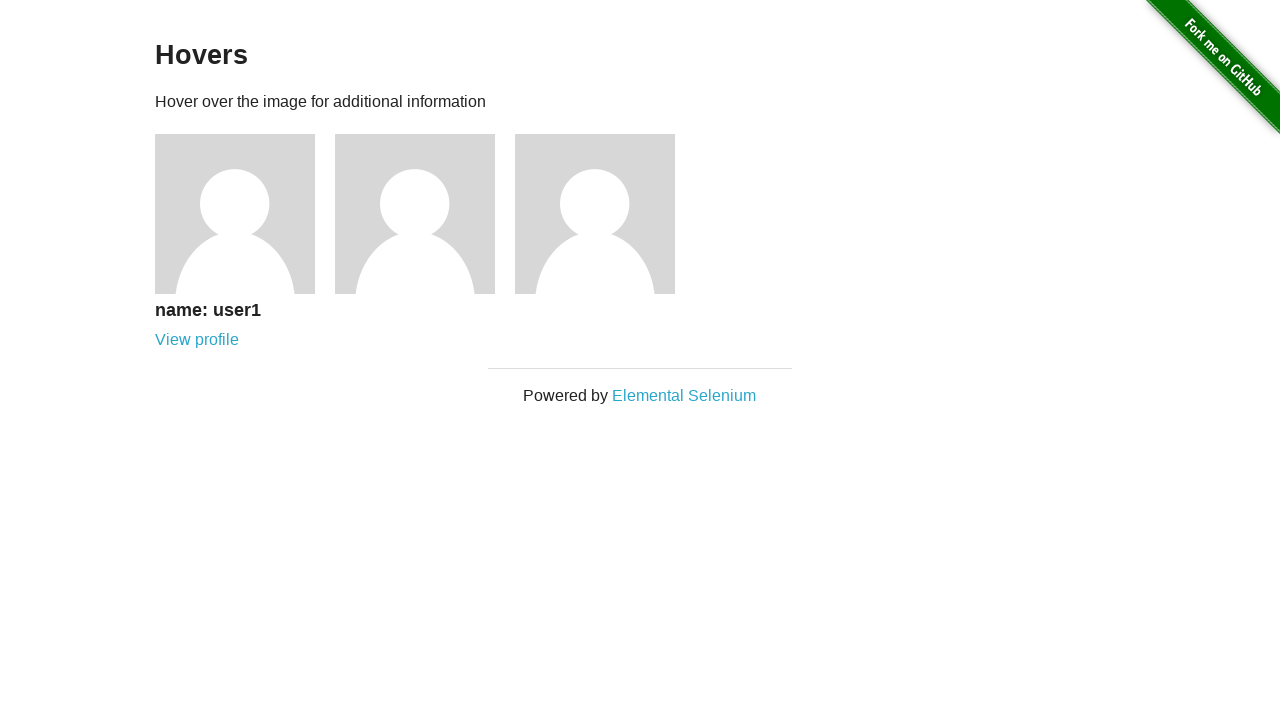

Username text became visible for avatar 1
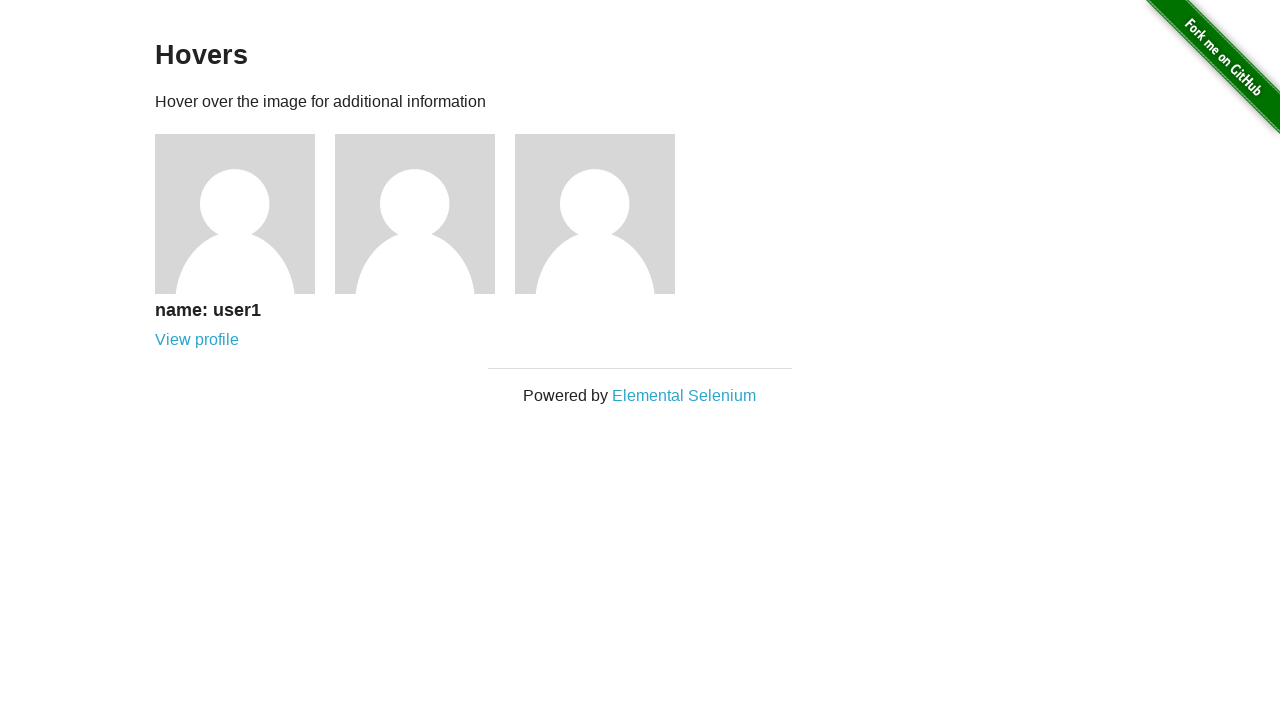

Hovered over avatar 2 to reveal username at (425, 214) on div.figure >> nth=1
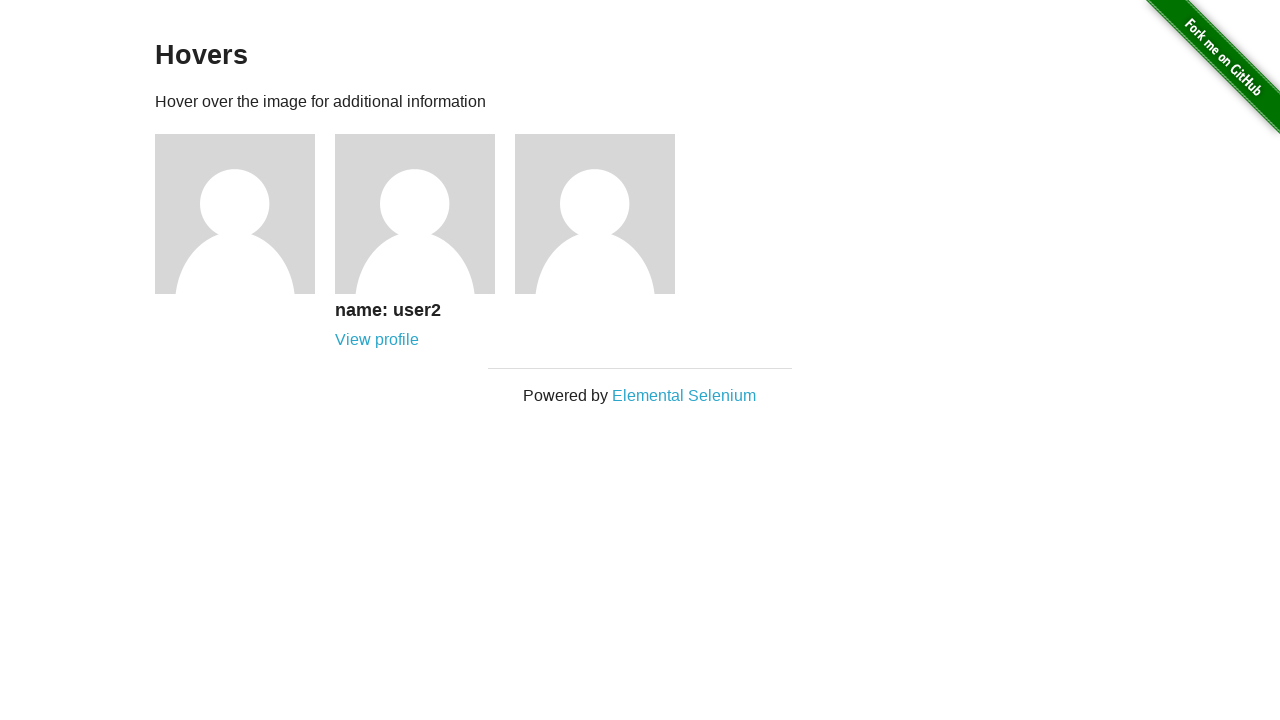

Username text became visible for avatar 2
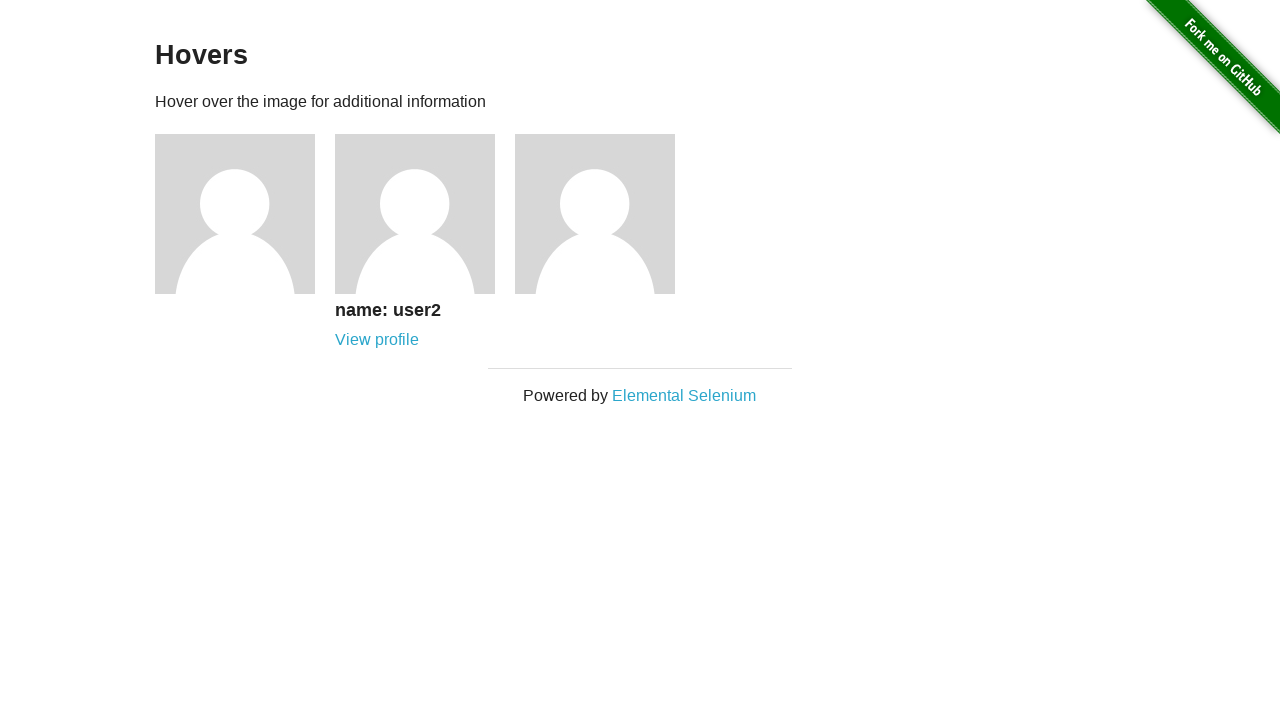

Hovered over avatar 3 to reveal username at (605, 214) on div.figure >> nth=2
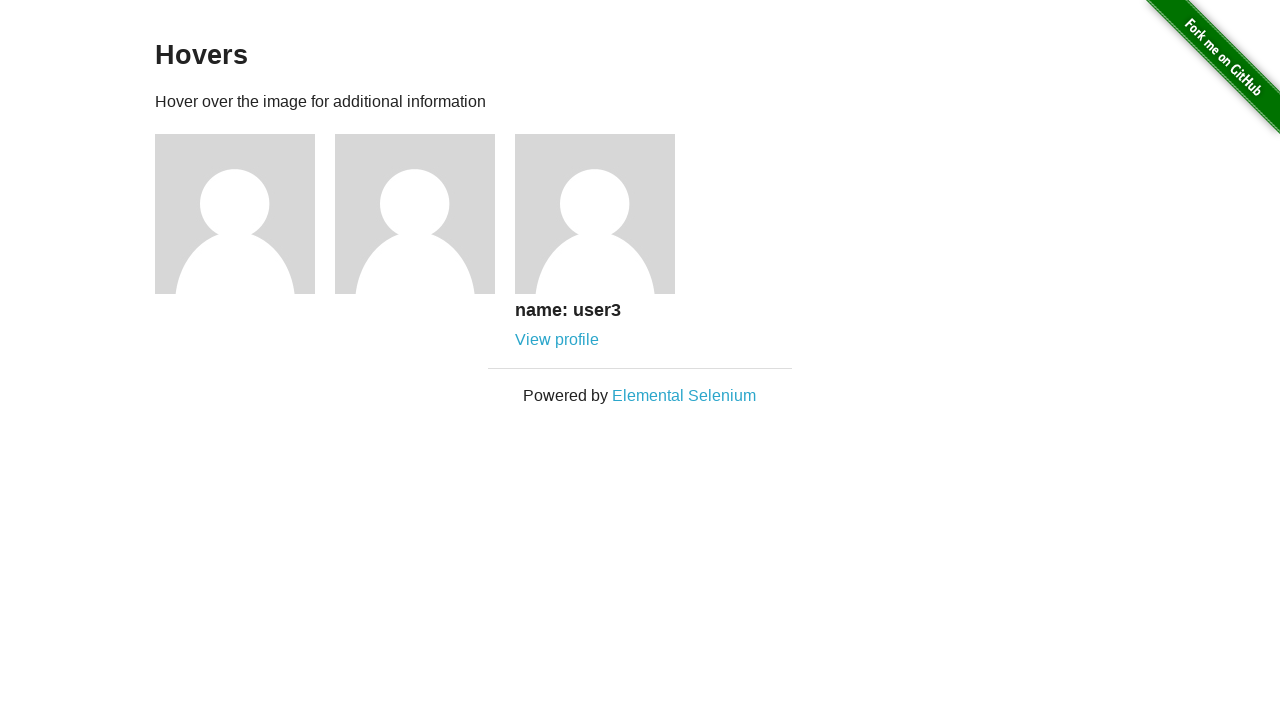

Username text became visible for avatar 3
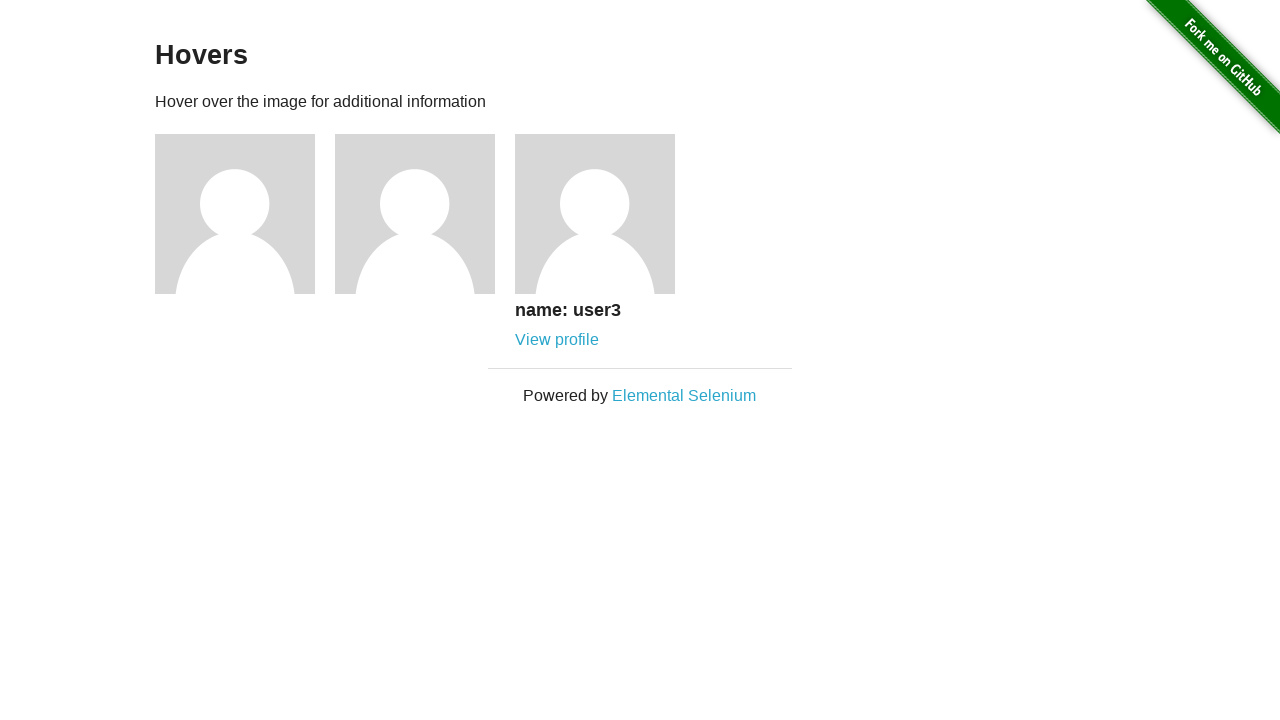

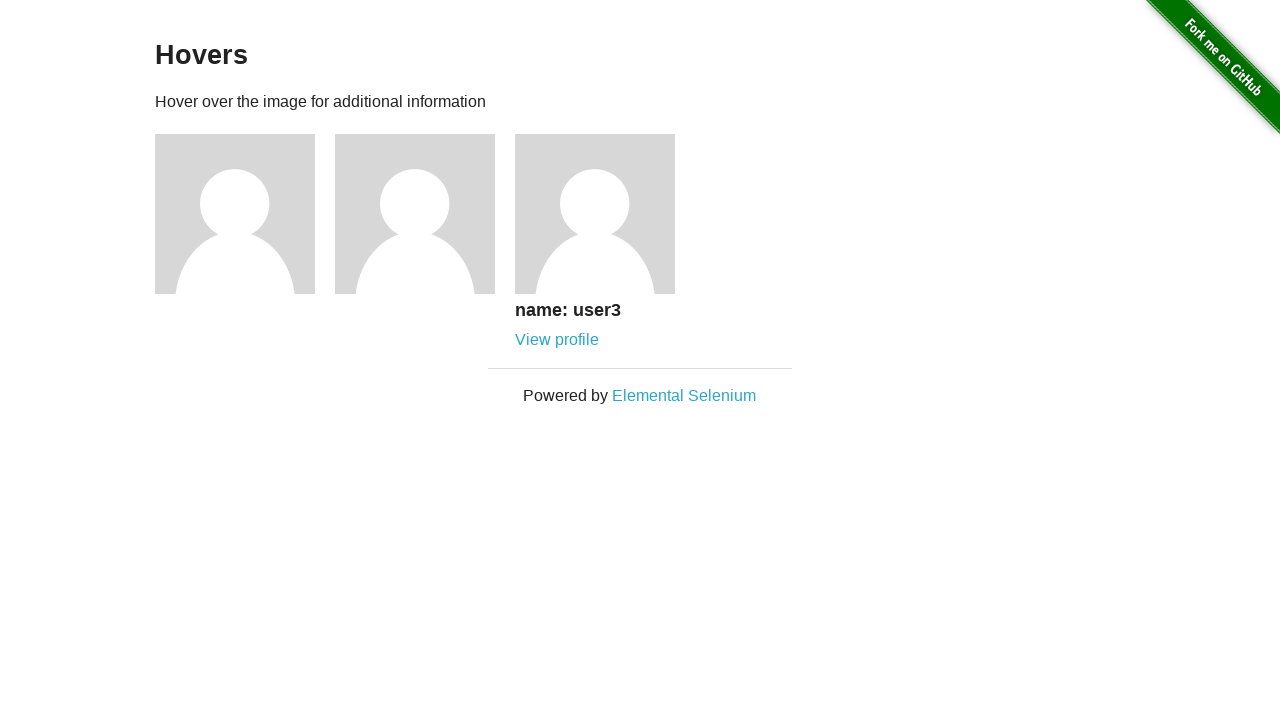